Tests the add and remove elements functionality by clicking add element button, then clicking the delete button

Starting URL: https://the-internet.herokuapp.com/

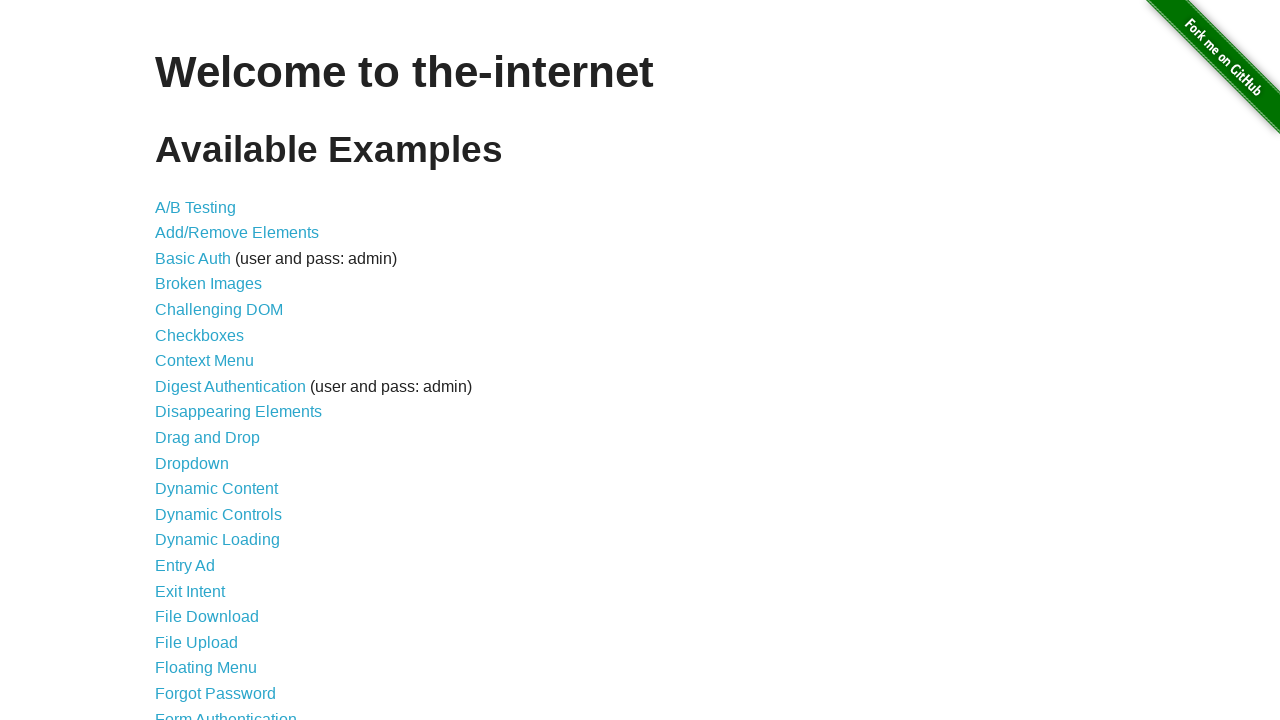

Clicked link to navigate to Add/Remove Elements page at (237, 233) on xpath=//a[@href='/add_remove_elements/']
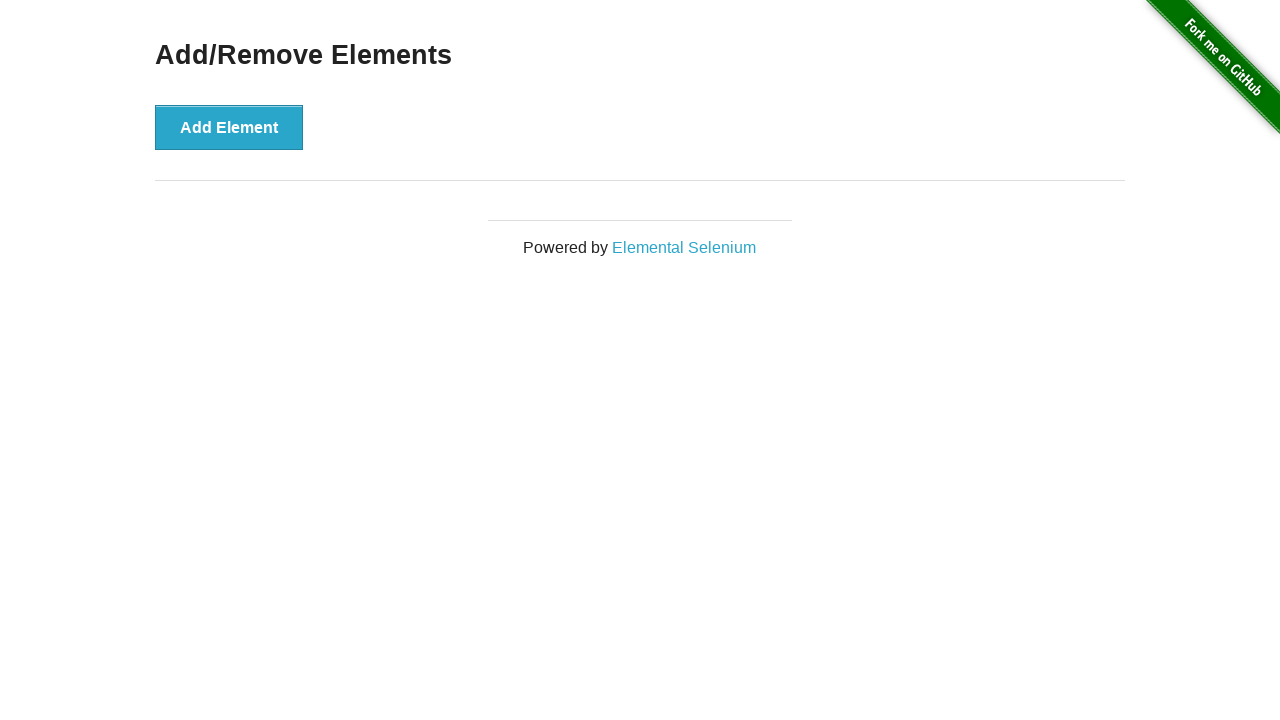

Clicked Add Element button at (229, 127) on xpath=//button[@onclick='addElement()']
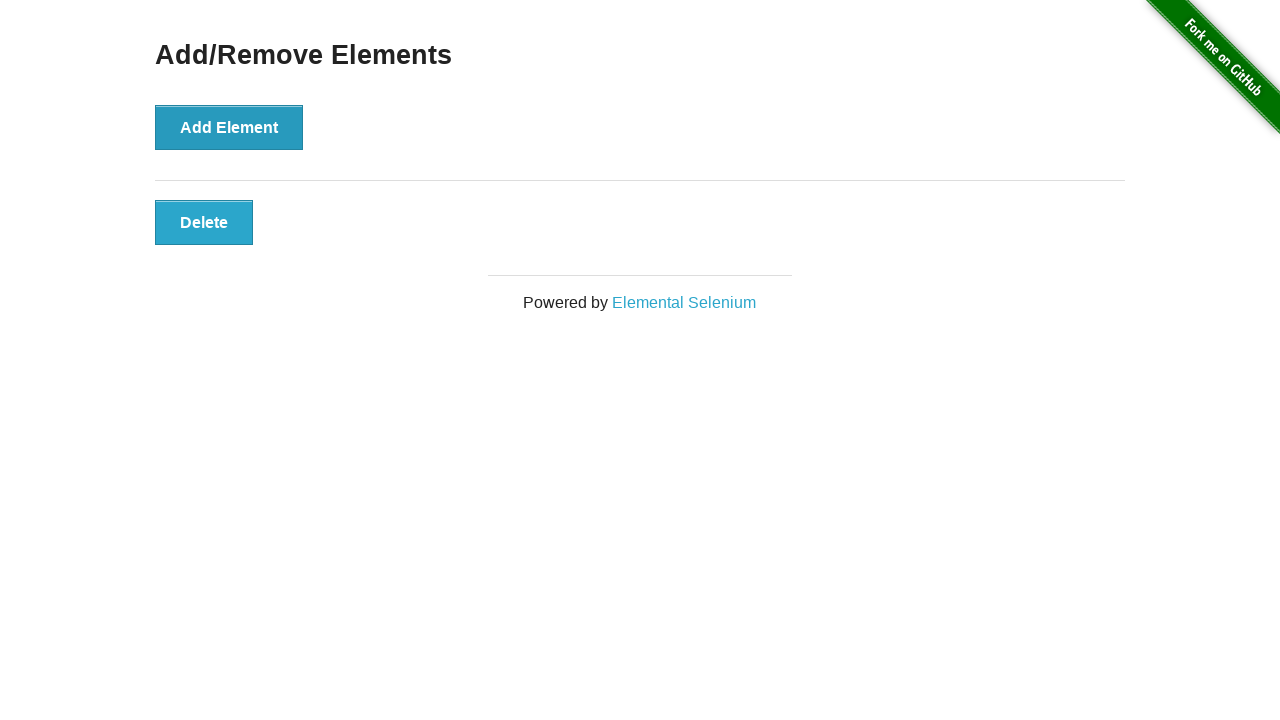

Delete button appeared after adding element
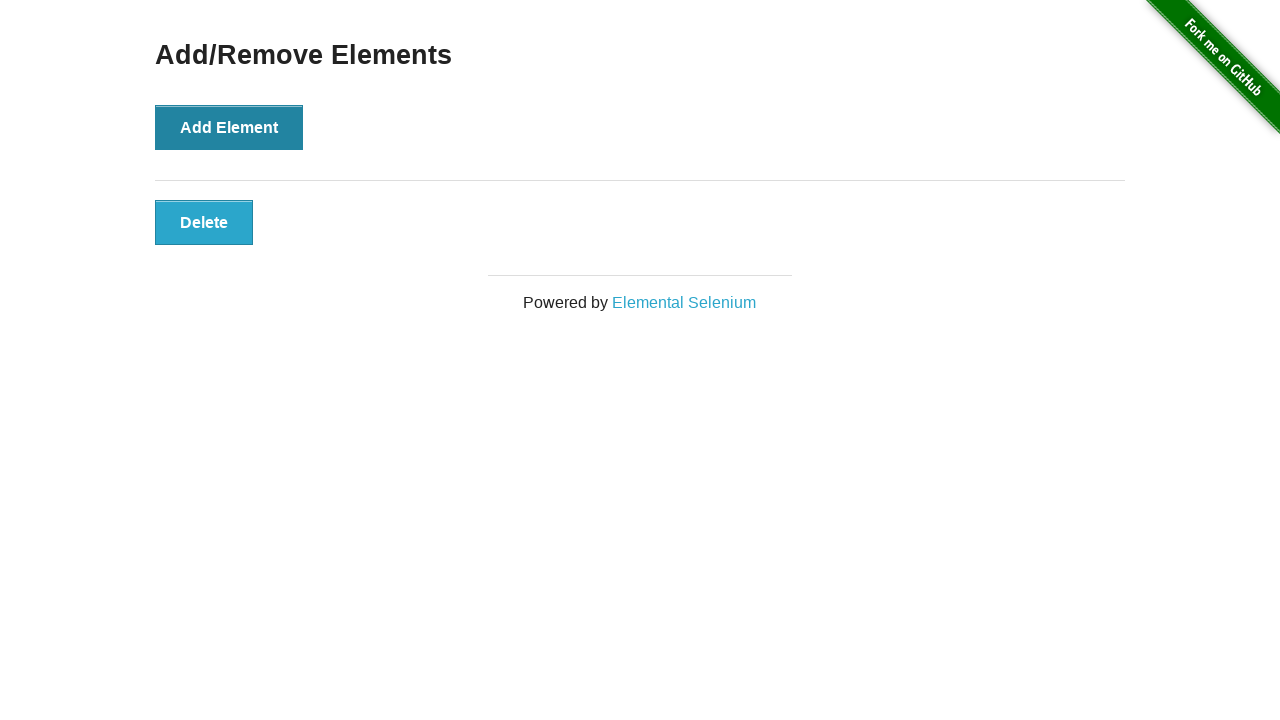

Clicked Delete button to remove the added element at (204, 222) on xpath=//button[@class='added-manually']
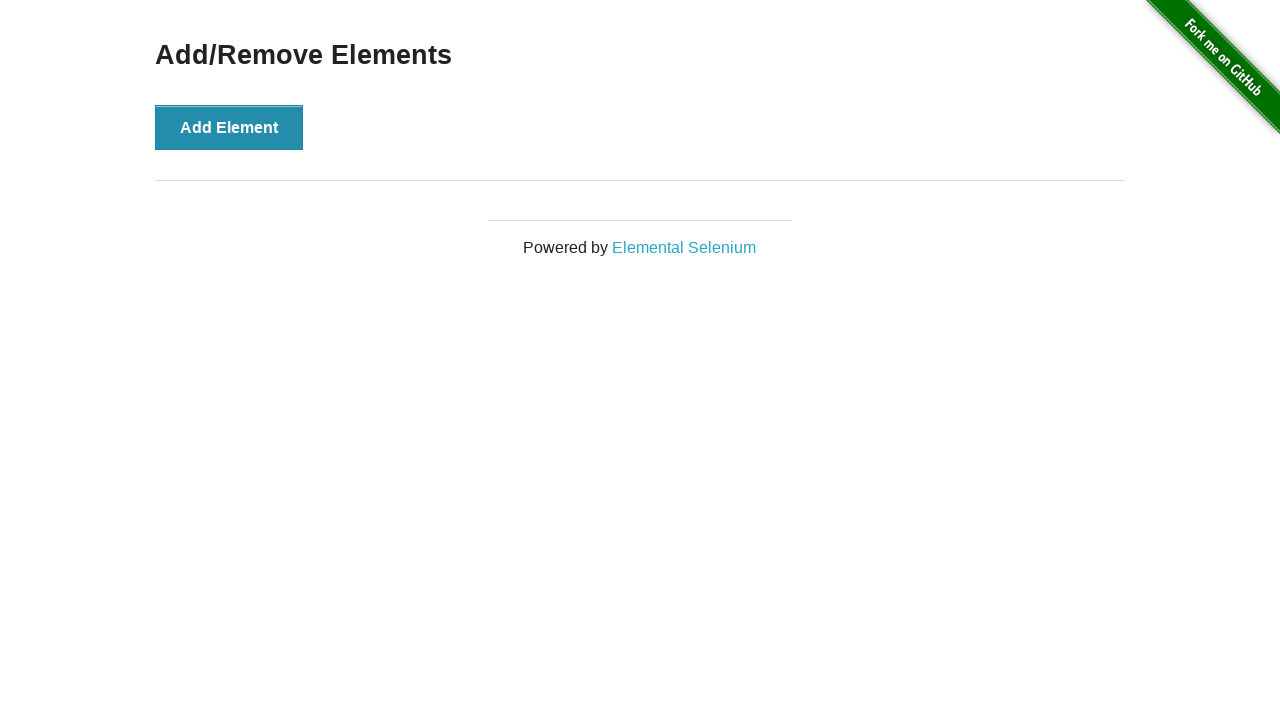

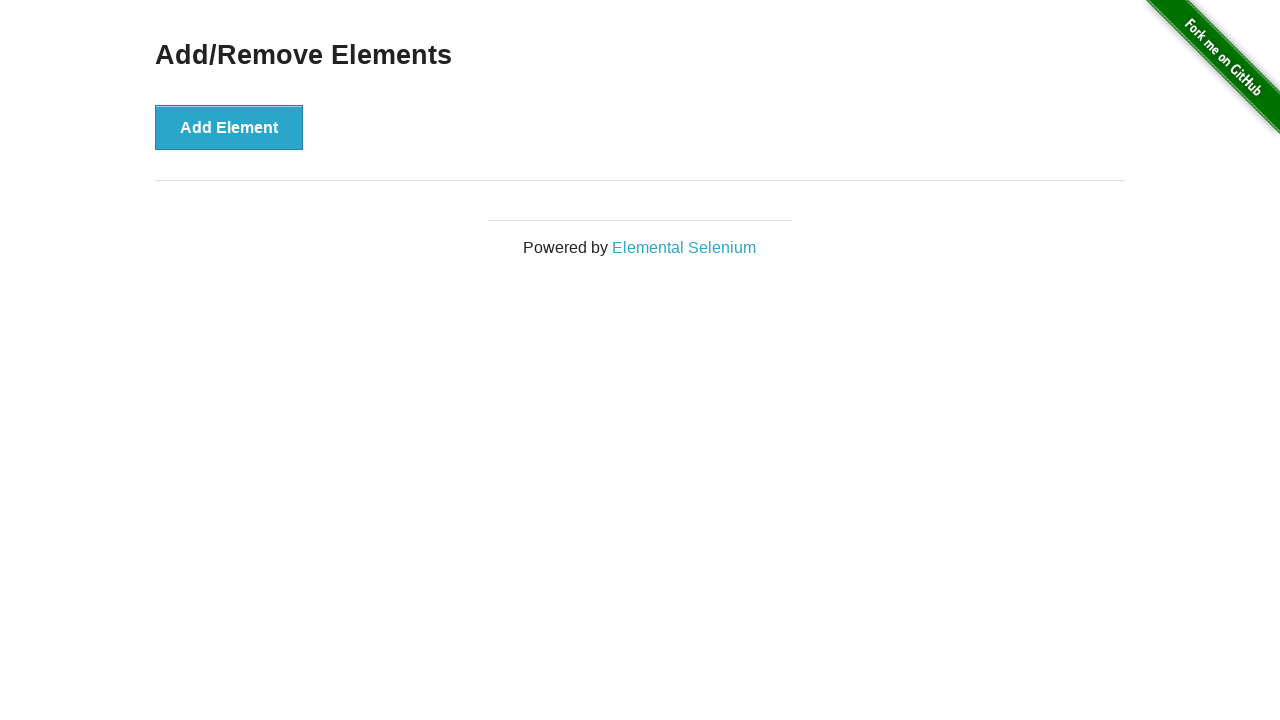